Tests dynamic controls by clicking Remove button and verifying "It's gone!" message appears, then clicking Add button and verifying "It's back!" message appears

Starting URL: https://the-internet.herokuapp.com/dynamic_controls

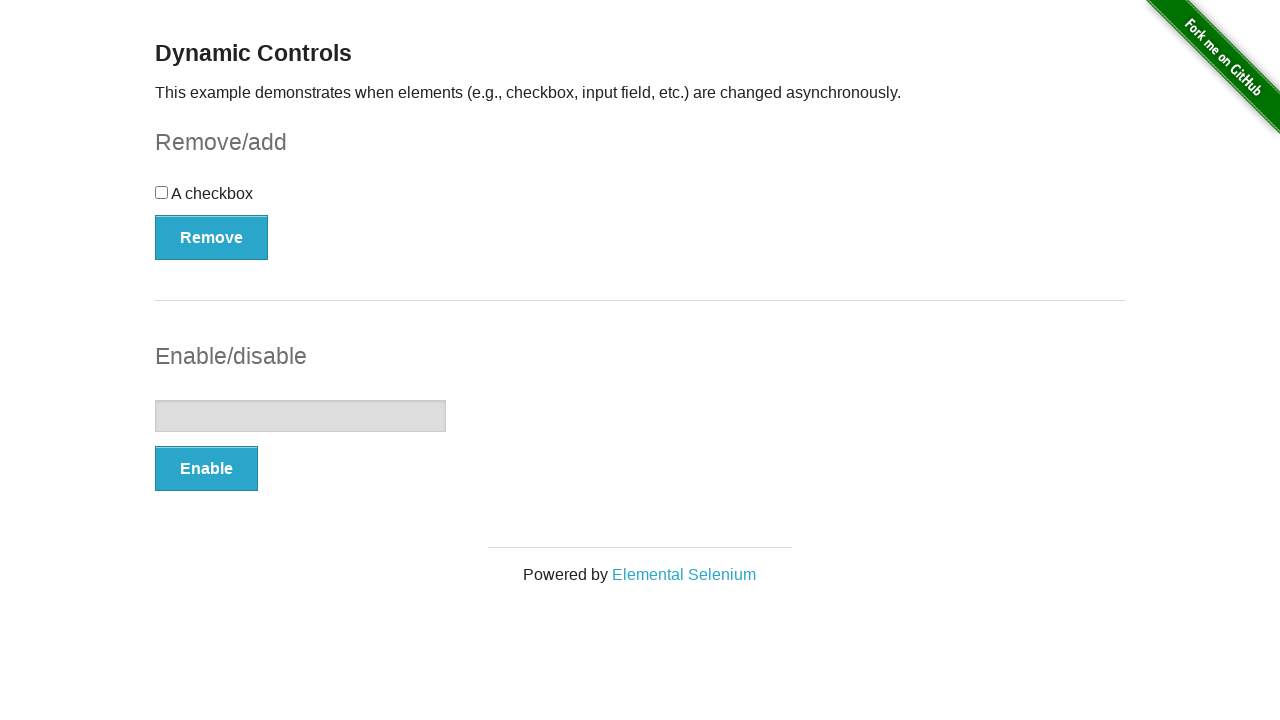

Navigated to dynamic controls page
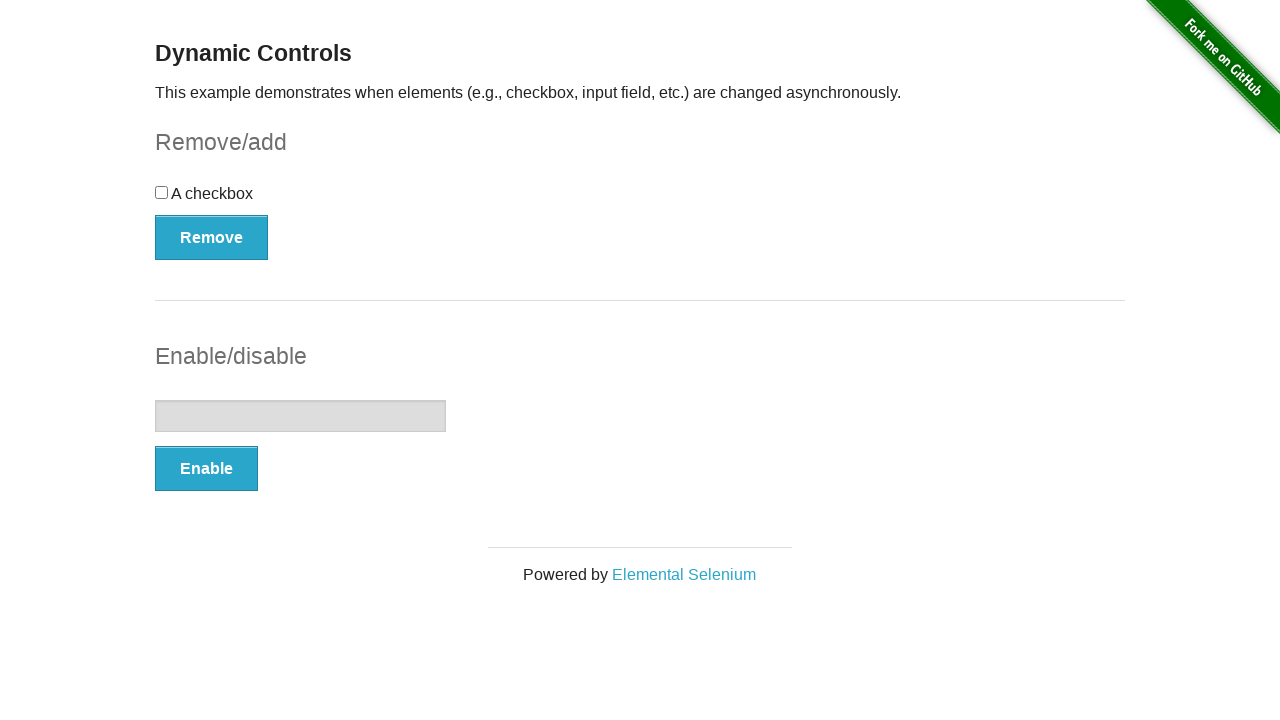

Clicked Remove button at (212, 237) on xpath=//button[@onclick='swapCheckbox()']
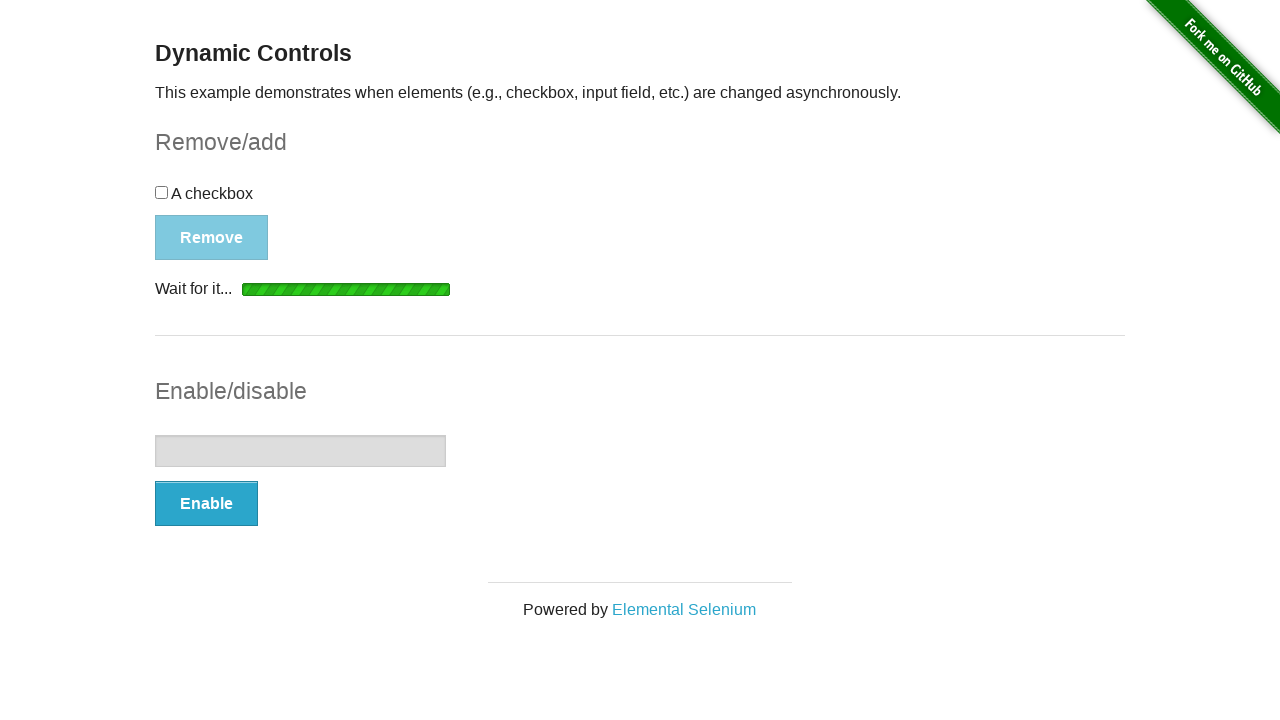

Verified 'It's gone!' message appeared
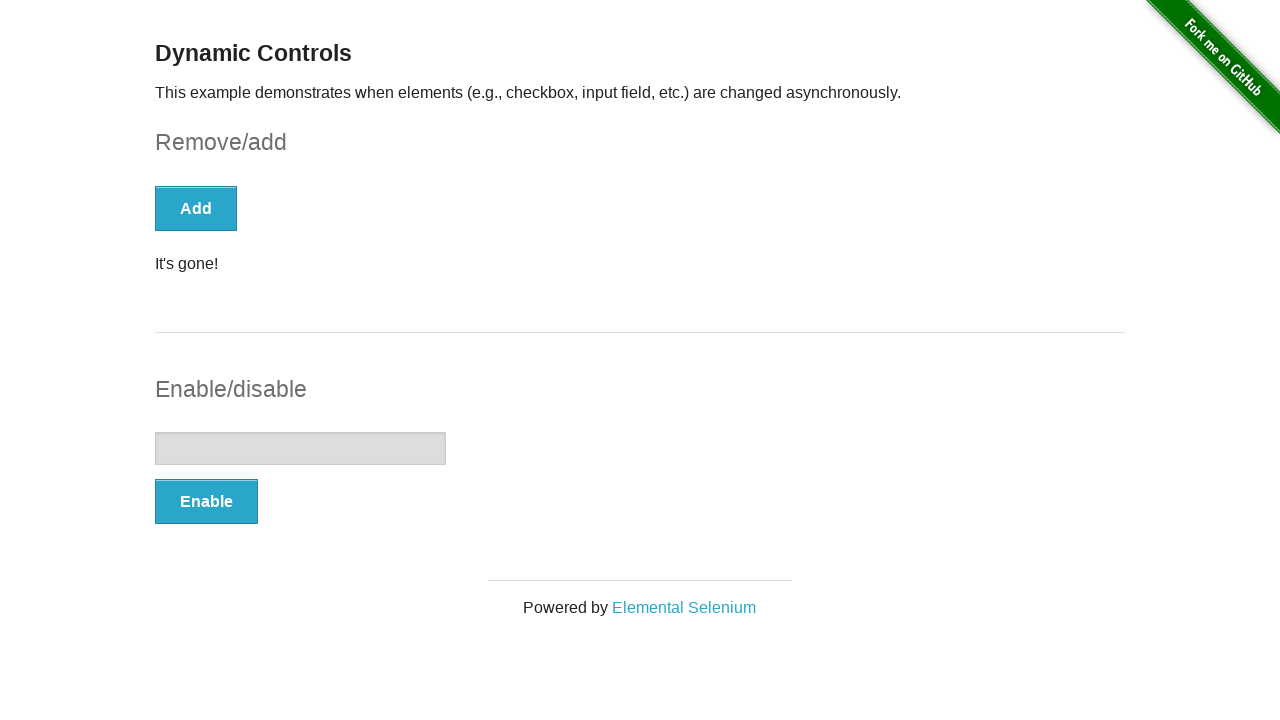

Clicked Add button at (196, 208) on xpath=//button[text()='Add']
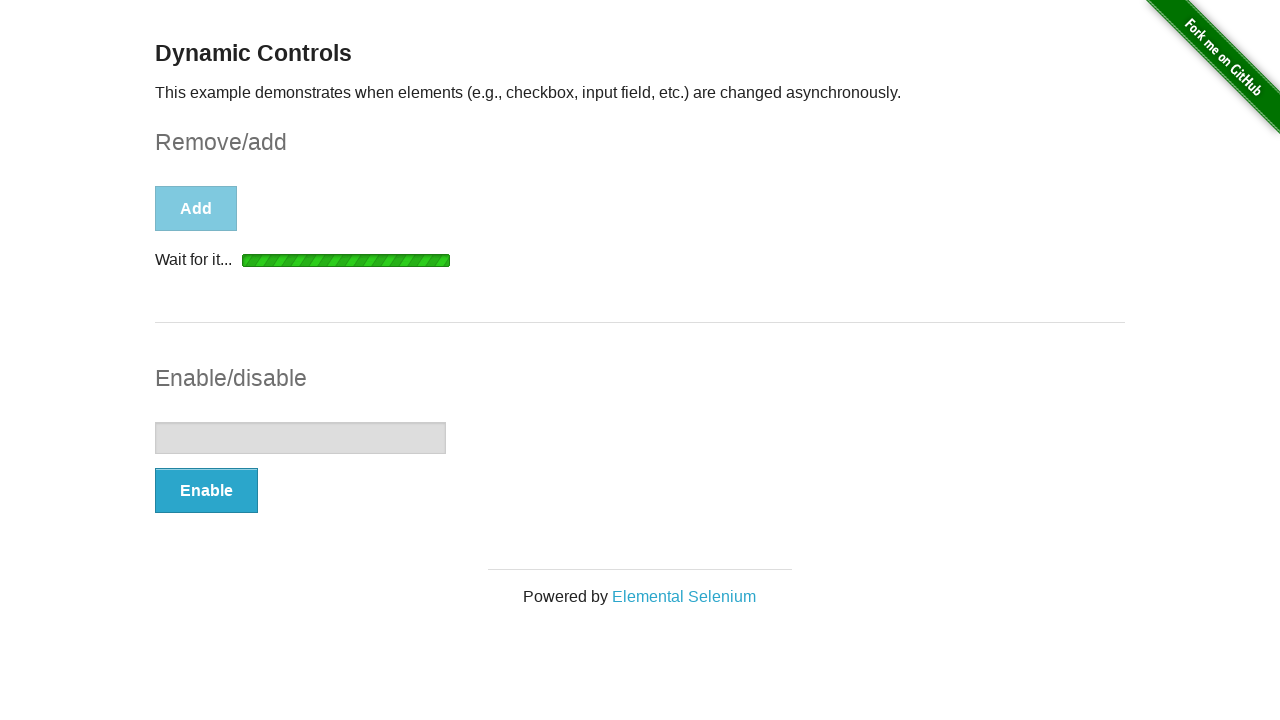

Verified 'It's back!' message appeared
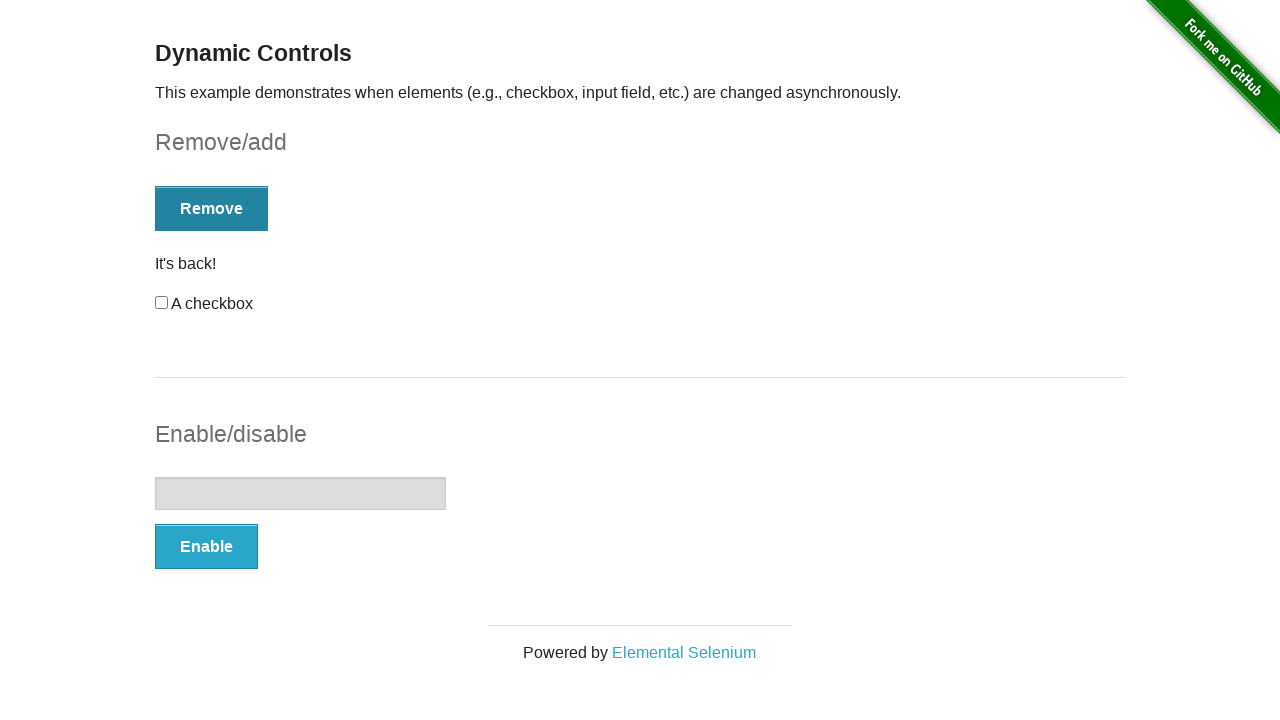

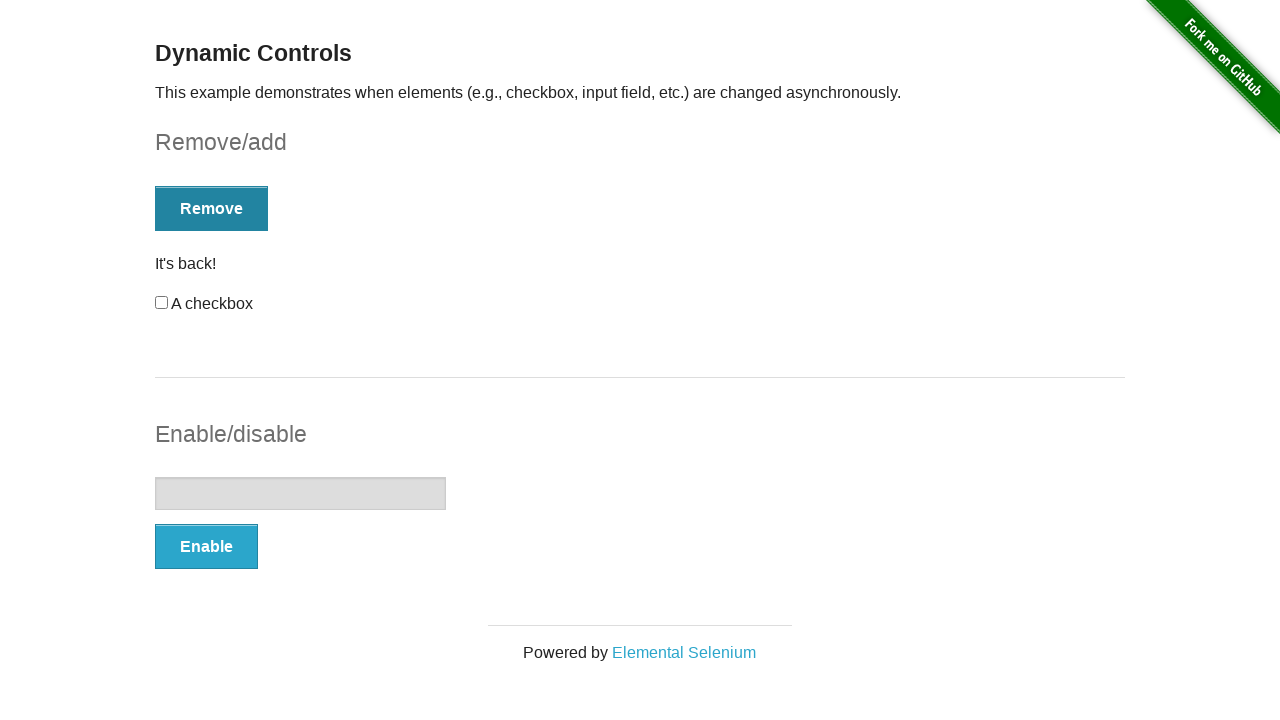